Tests multiple window handling with a more resilient approach by storing the original window handle before clicking the link, then switching between windows and verifying page titles.

Starting URL: http://the-internet.herokuapp.com/windows

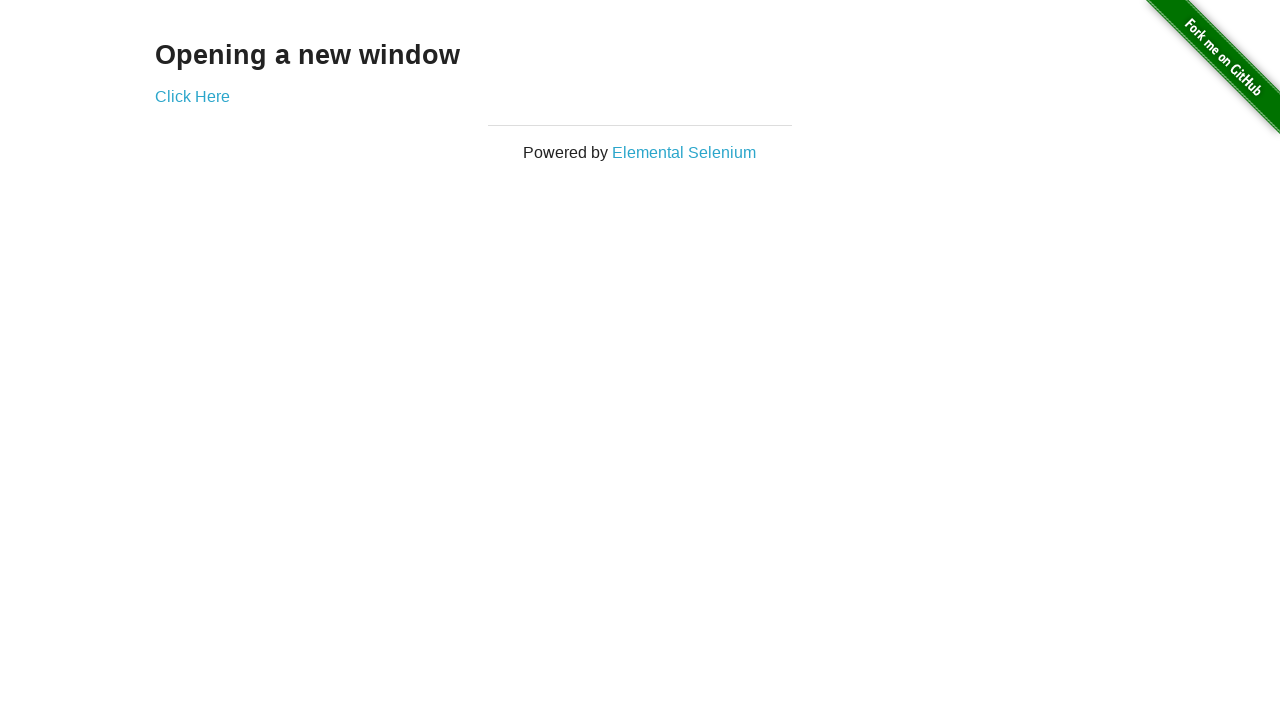

Stored reference to original page
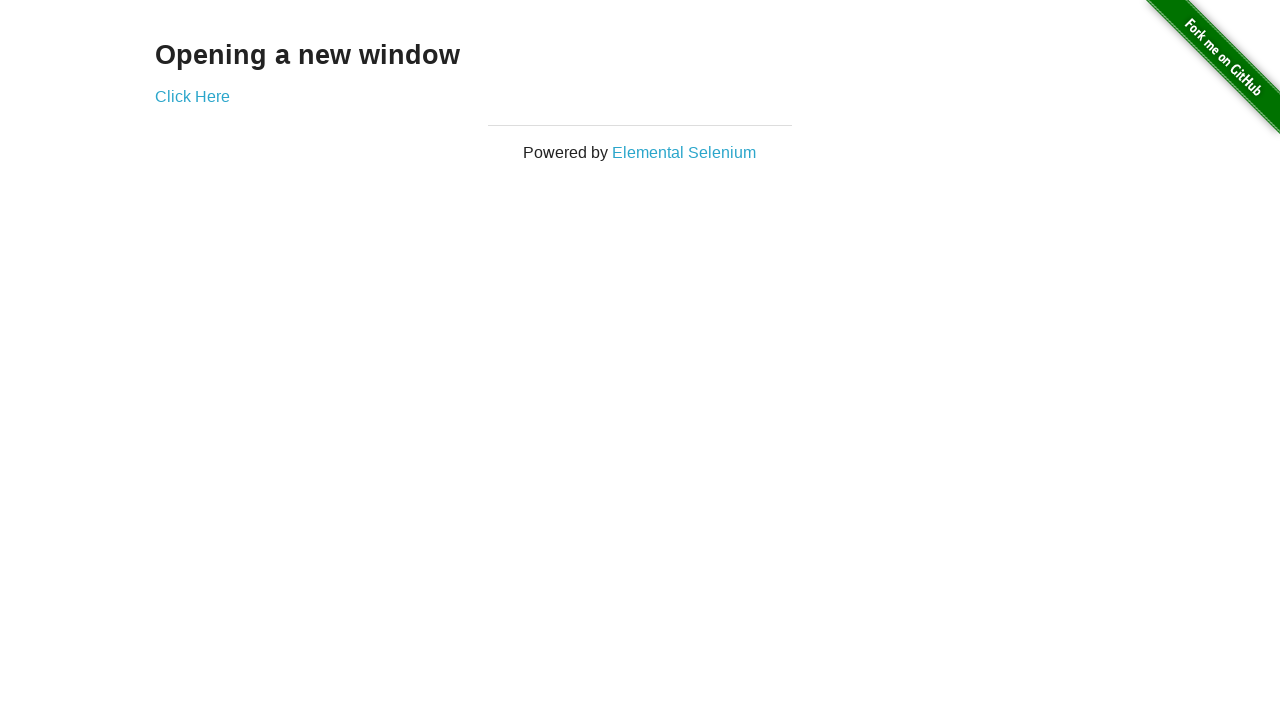

Clicked link to open new window at (192, 96) on .example a
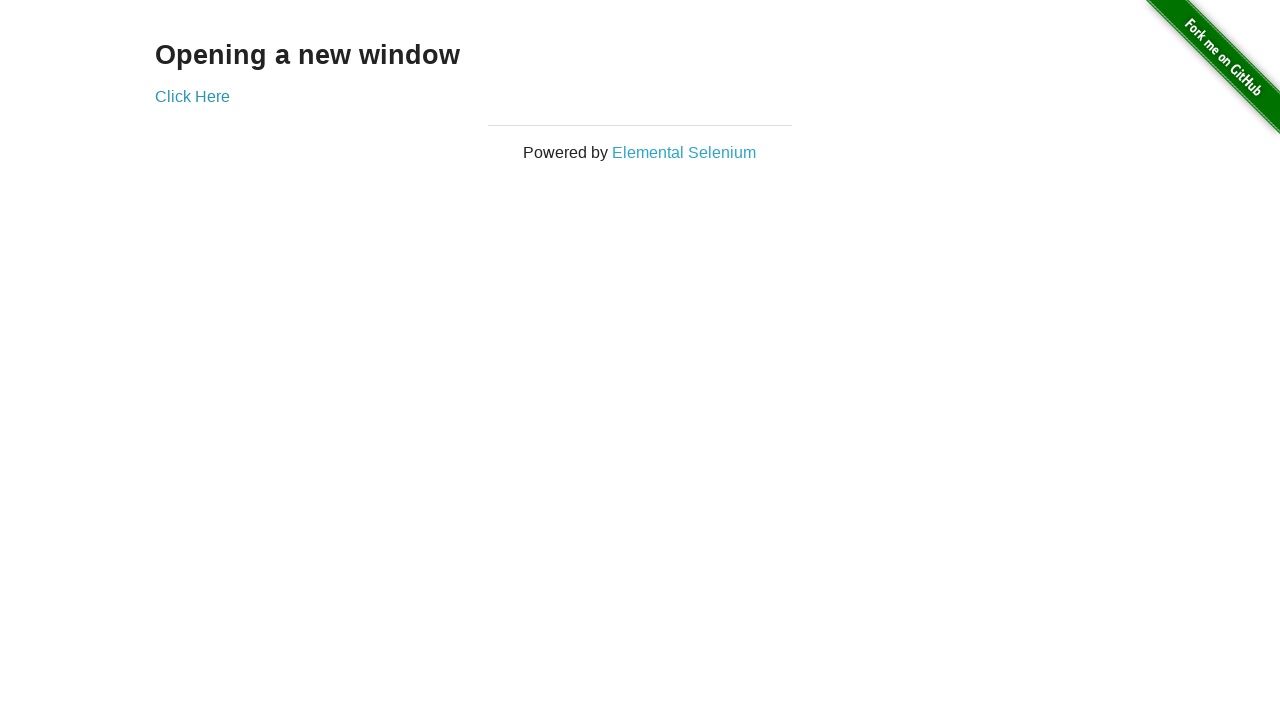

New window opened and reference obtained
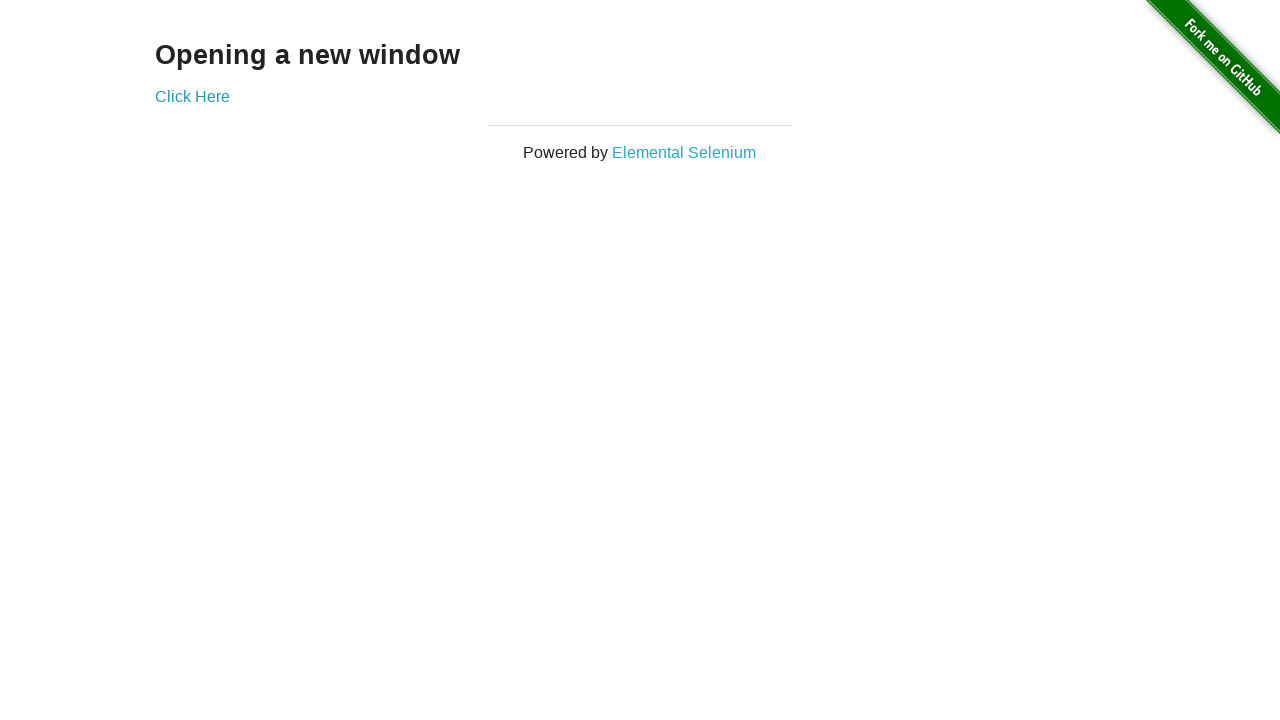

Verified original window title is not 'New Window'
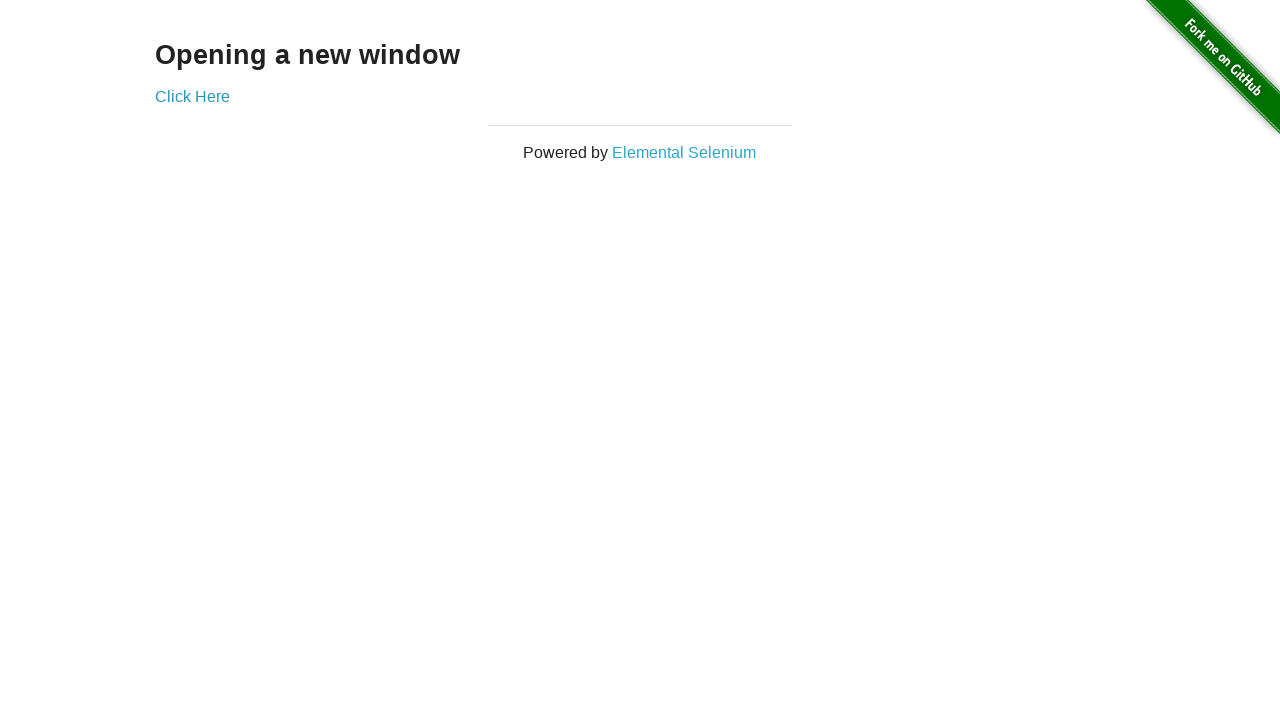

New page finished loading
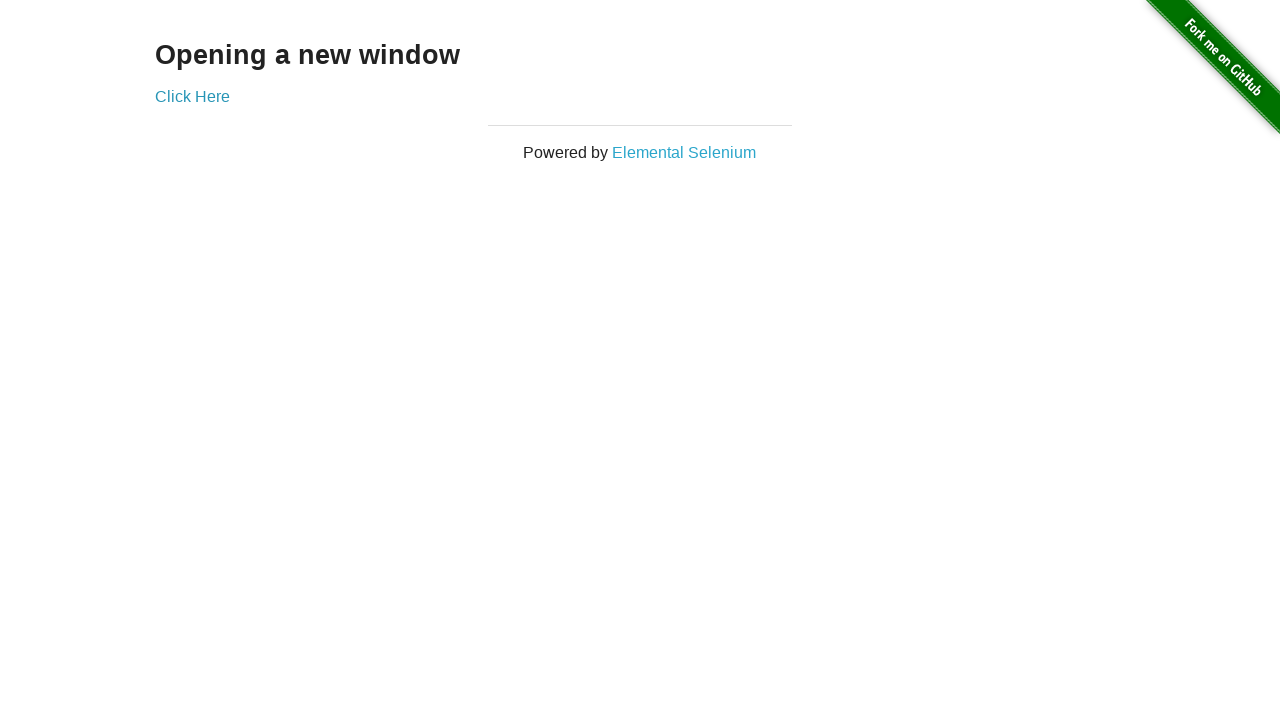

Verified new window title is 'New Window'
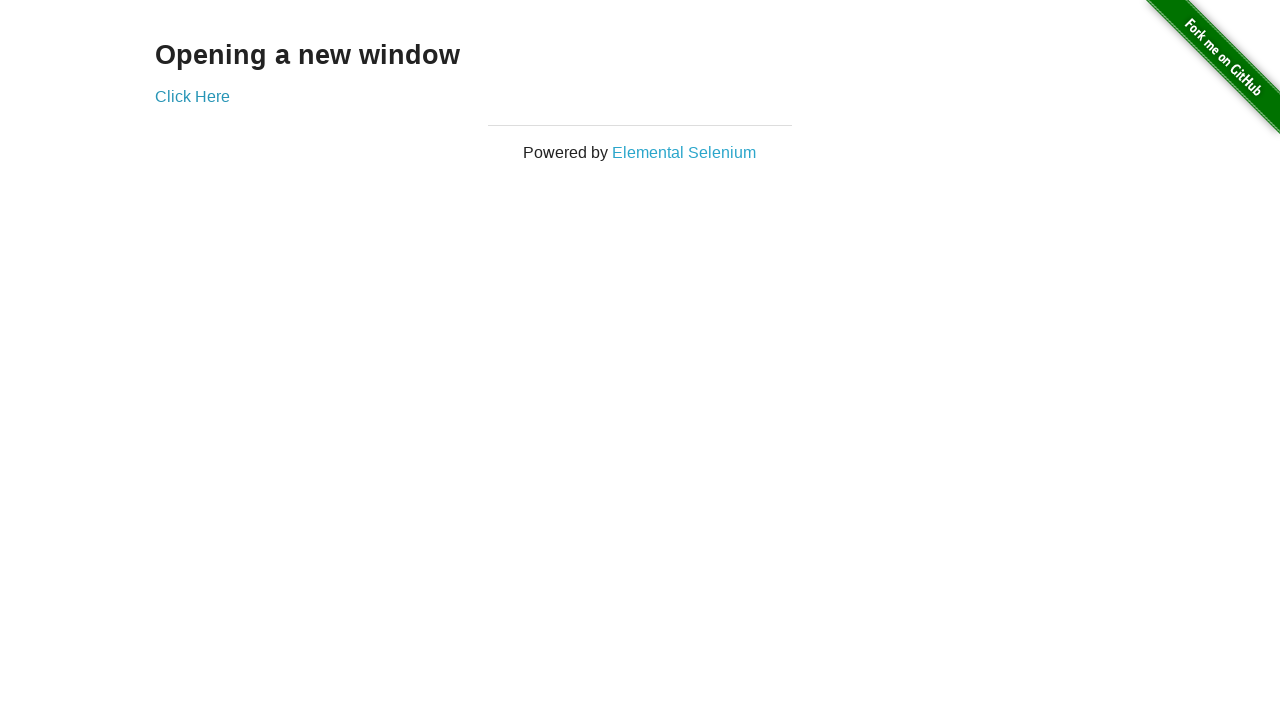

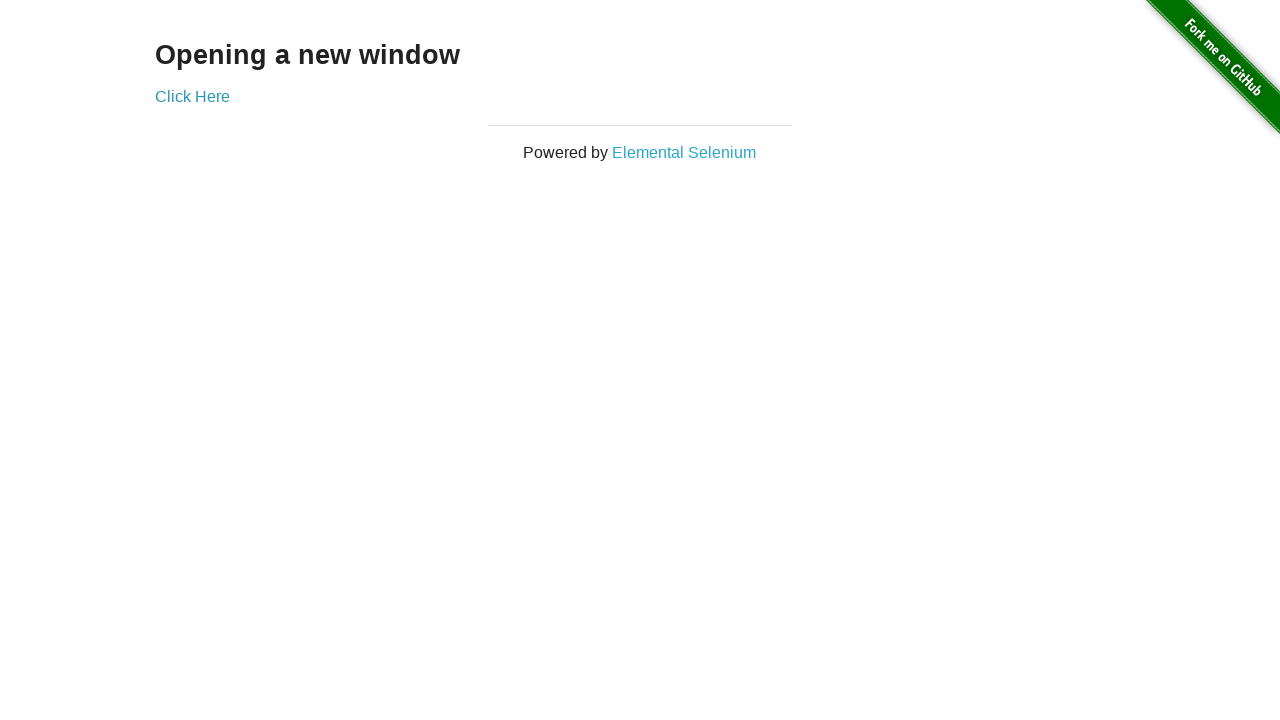